Tests radio button functionality on DemoQA by clicking "Yes" and "Impressive" radio buttons, and verifying that "No" button is disabled

Starting URL: https://demoqa.com/radio-button

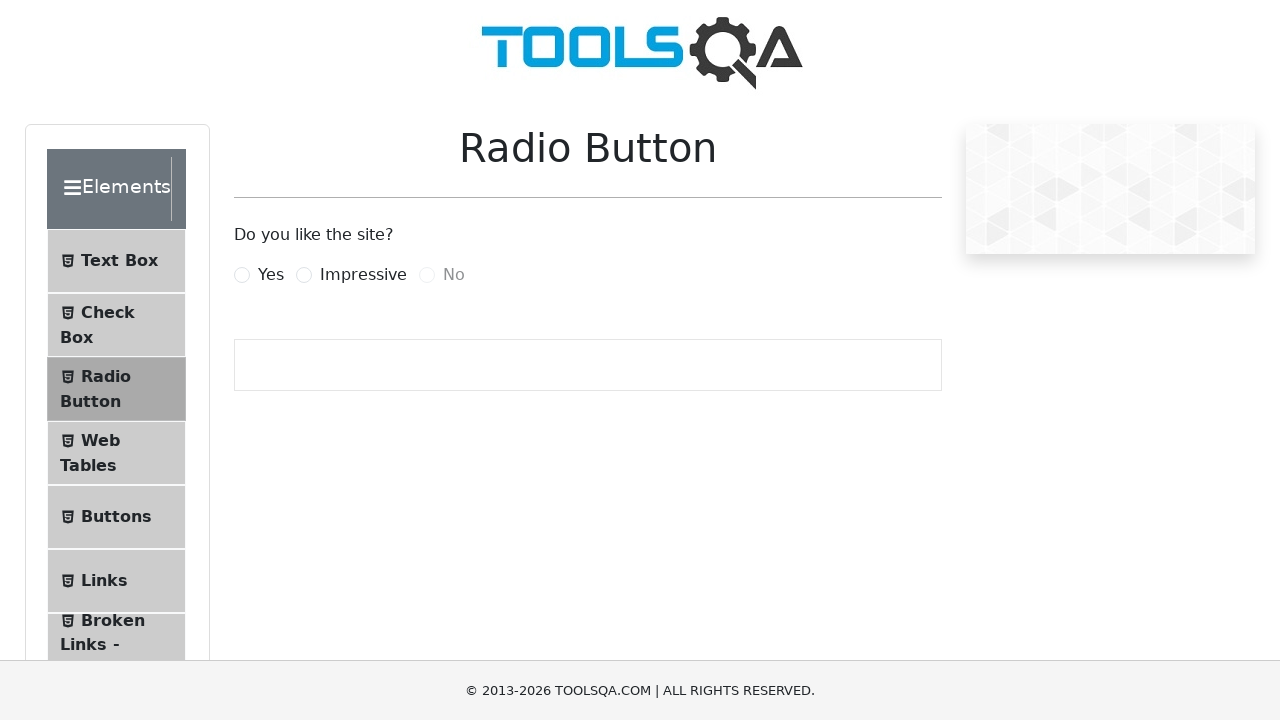

Scrolled down 200px to make radio buttons visible
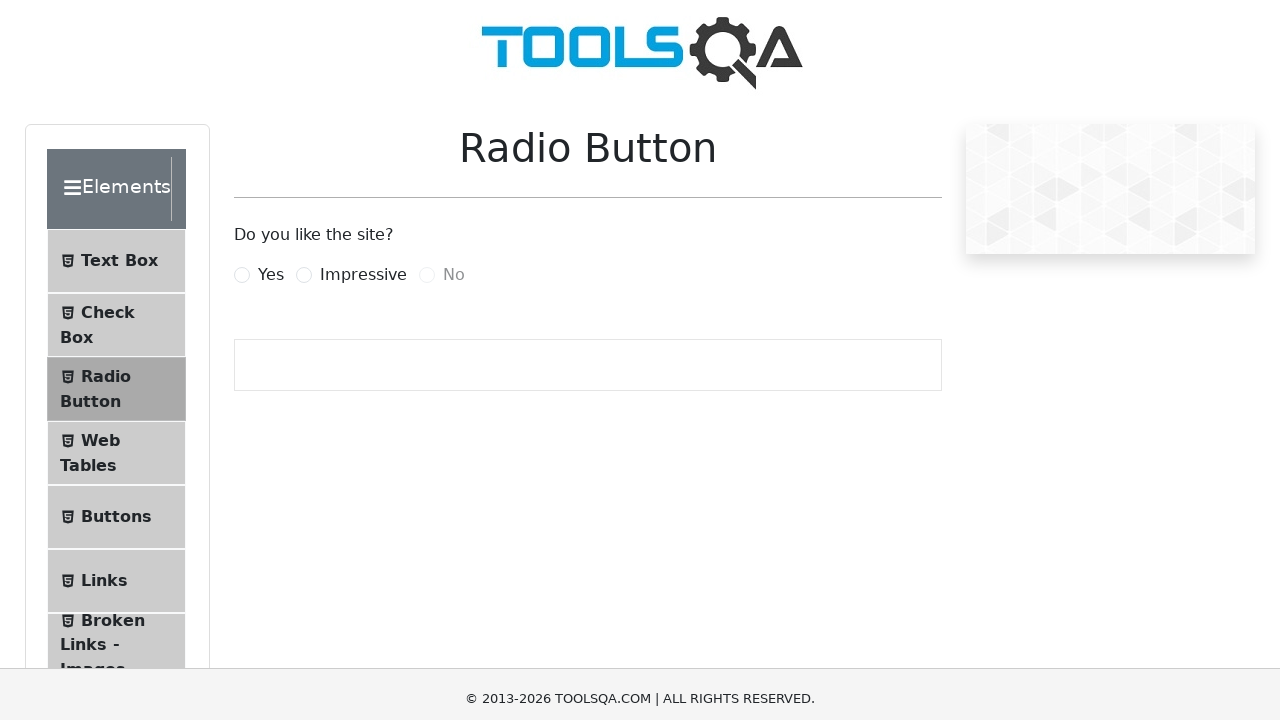

Clicked 'Yes' radio button at (271, 75) on xpath=//*[text()='Yes']
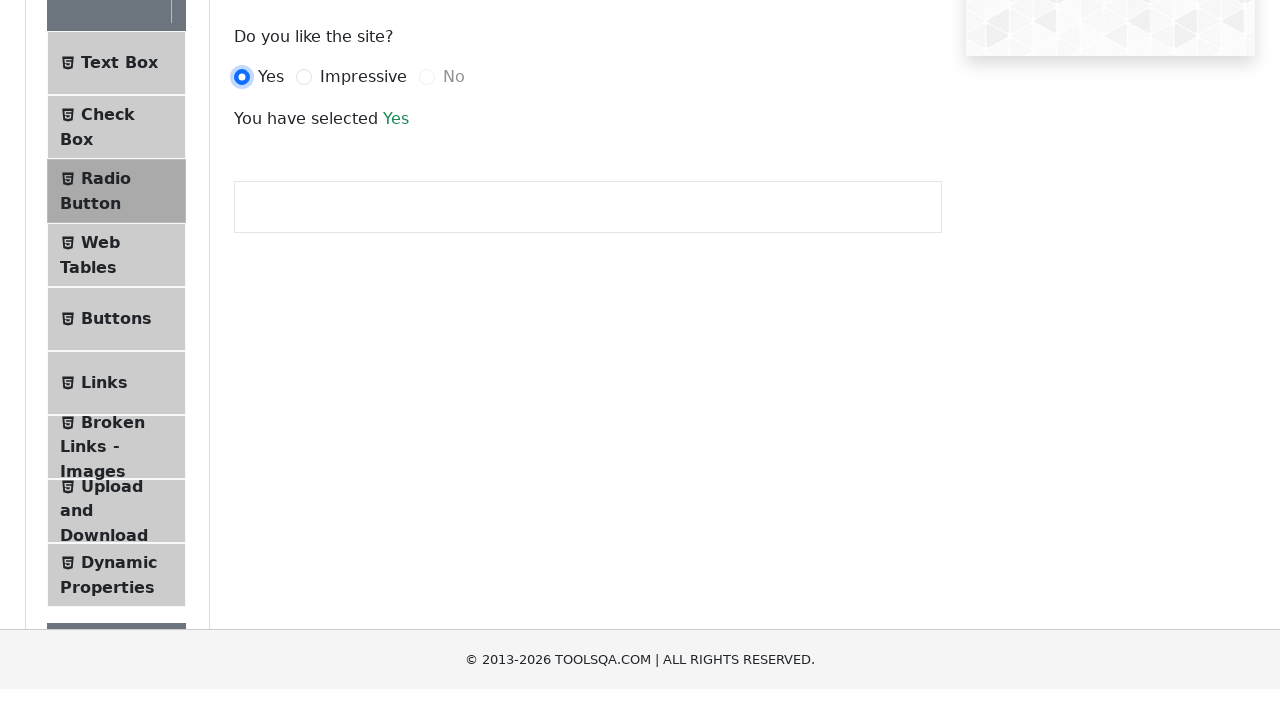

Waited 500ms for UI update after clicking 'Yes'
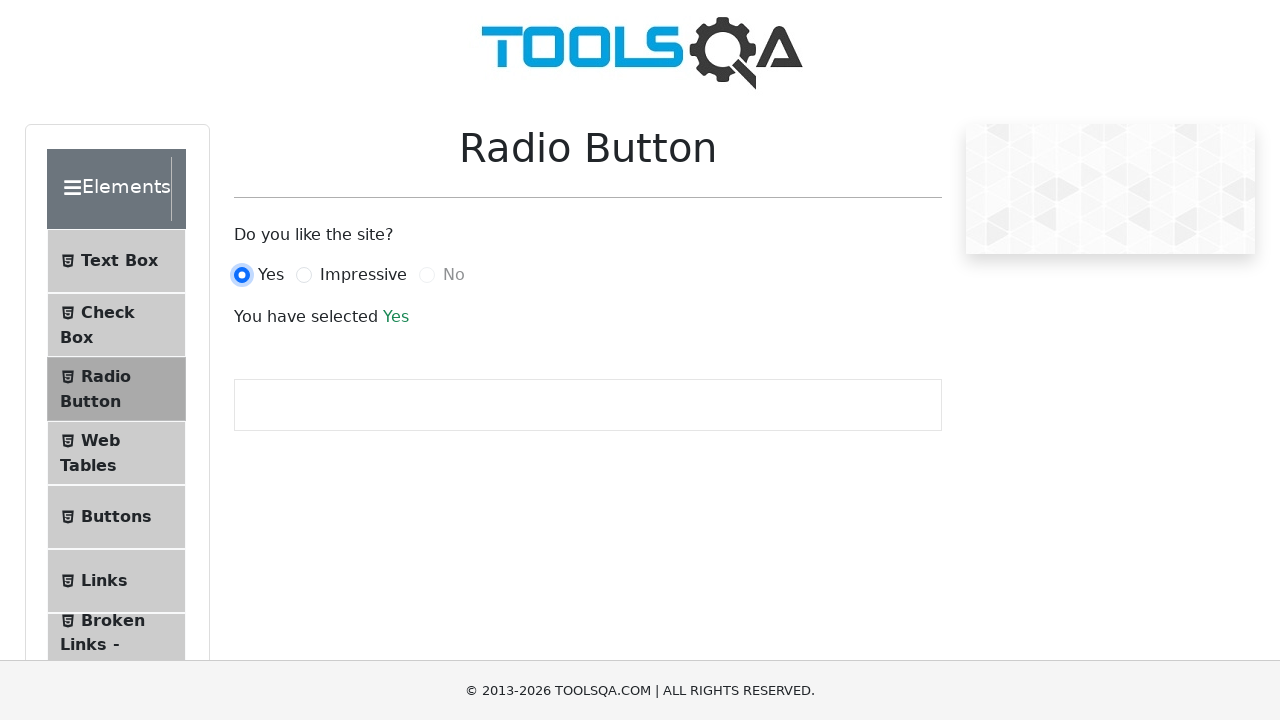

Clicked 'Impressive' radio button at (363, 275) on xpath=//*[text()='Impressive']
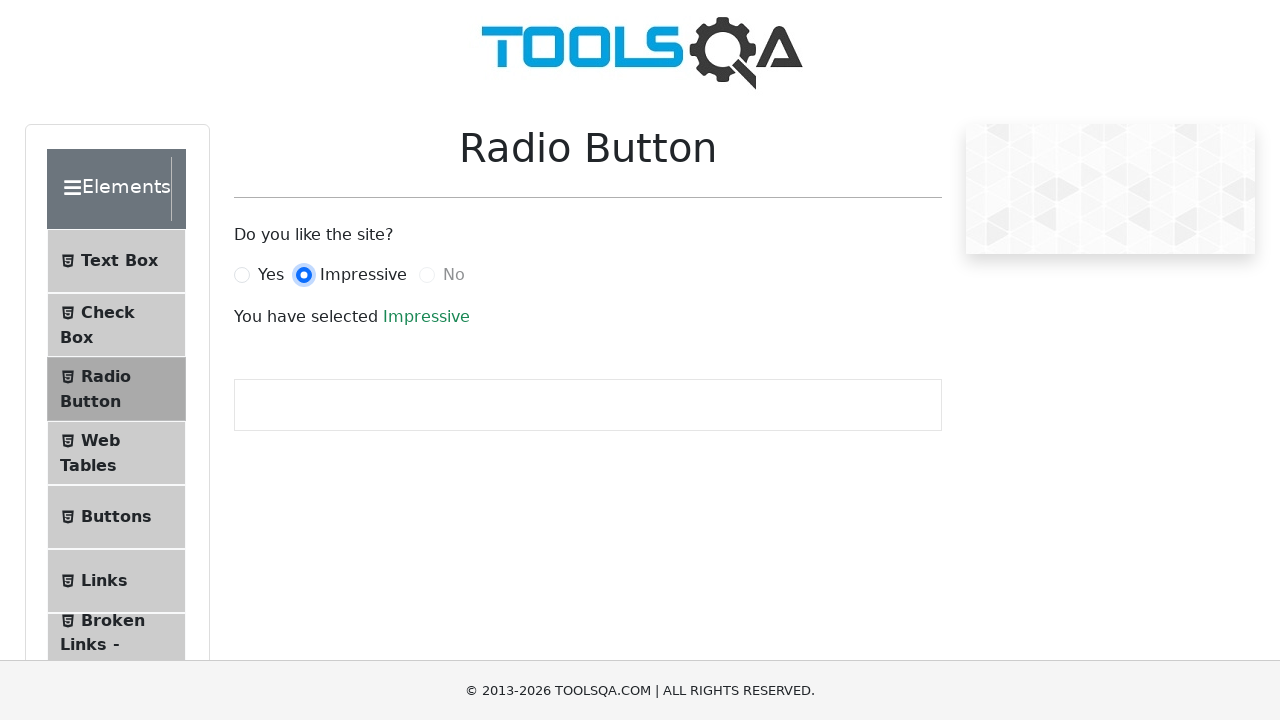

Waited 500ms for UI update after clicking 'Impressive'
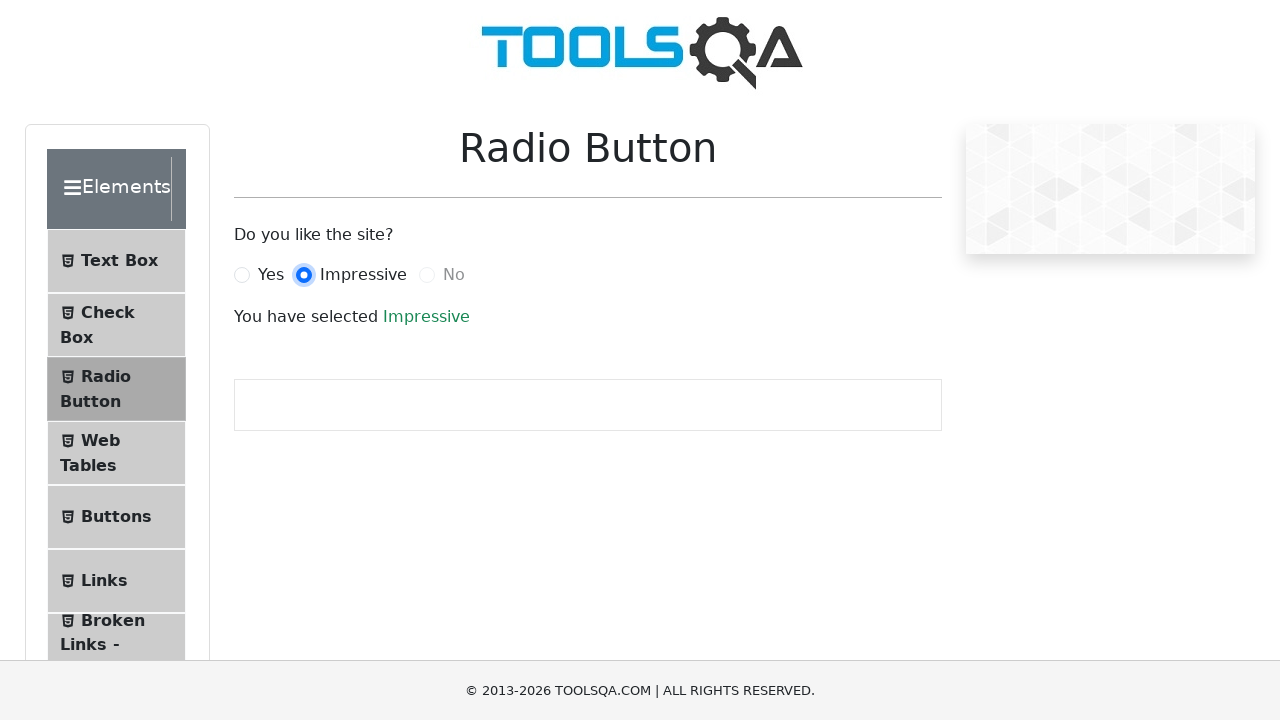

Verified 'No' radio button is present on the page
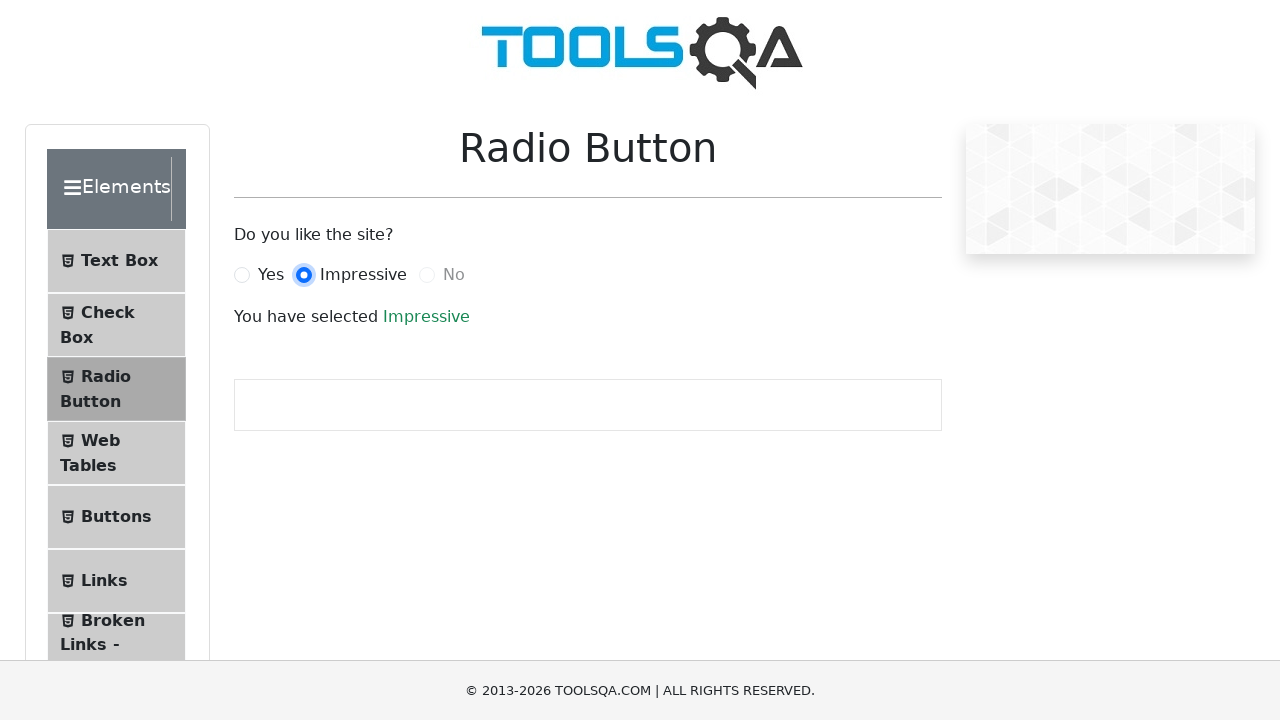

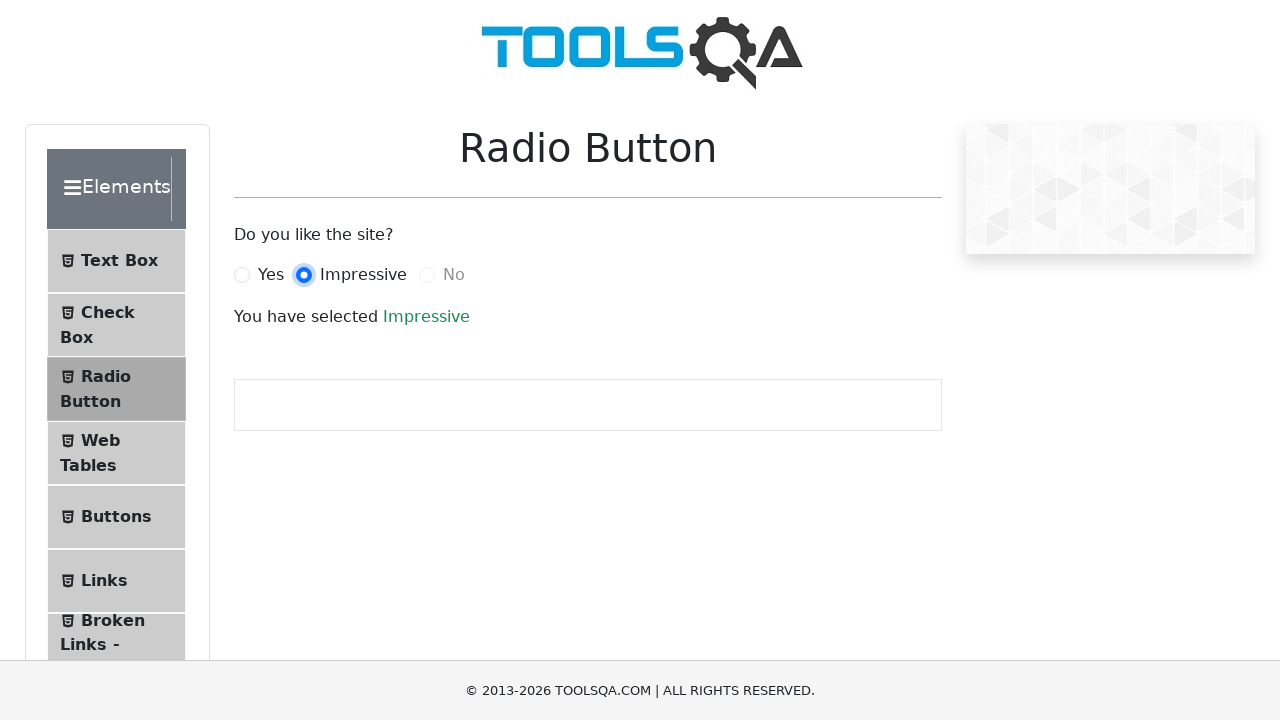